Tests the Wikipedia search widget on a test automation practice page by entering a search term, clicking search, then clicking on each result link to open multiple windows, and finally switching between all opened windows.

Starting URL: https://testautomationpractice.blogspot.com/

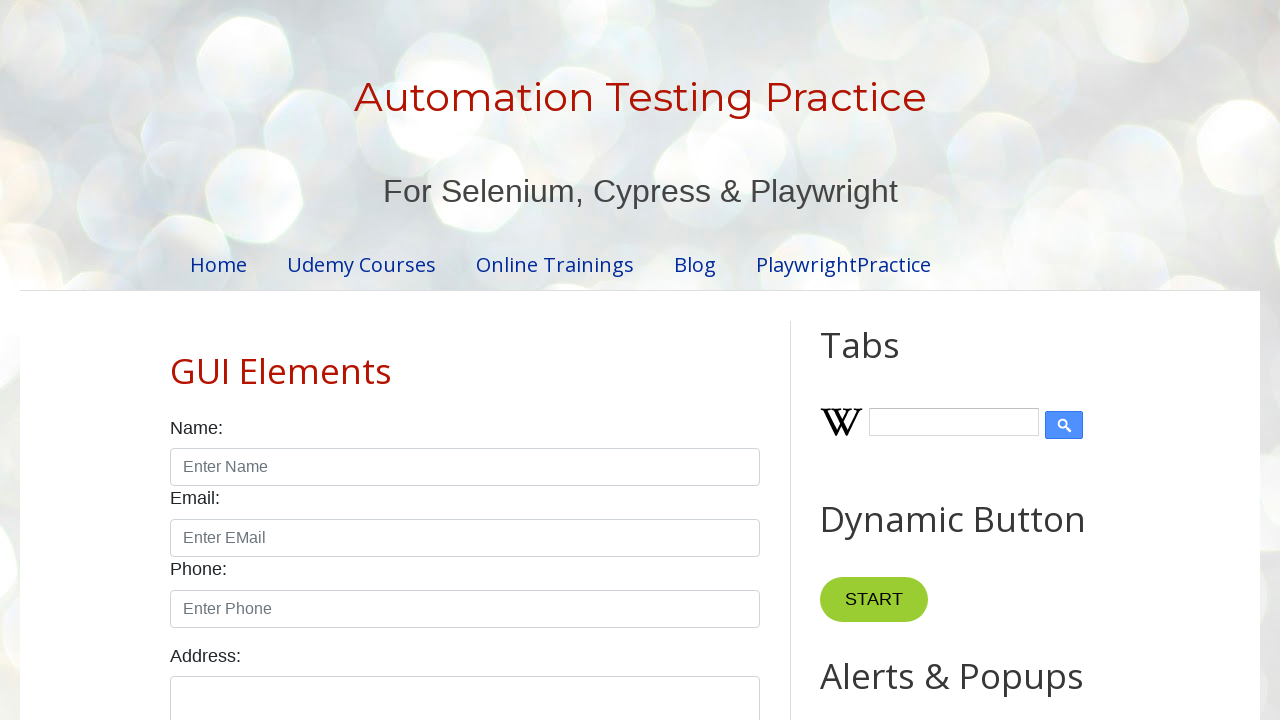

Filled Wikipedia search input with 'testing' on input#Wikipedia1_wikipedia-search-input
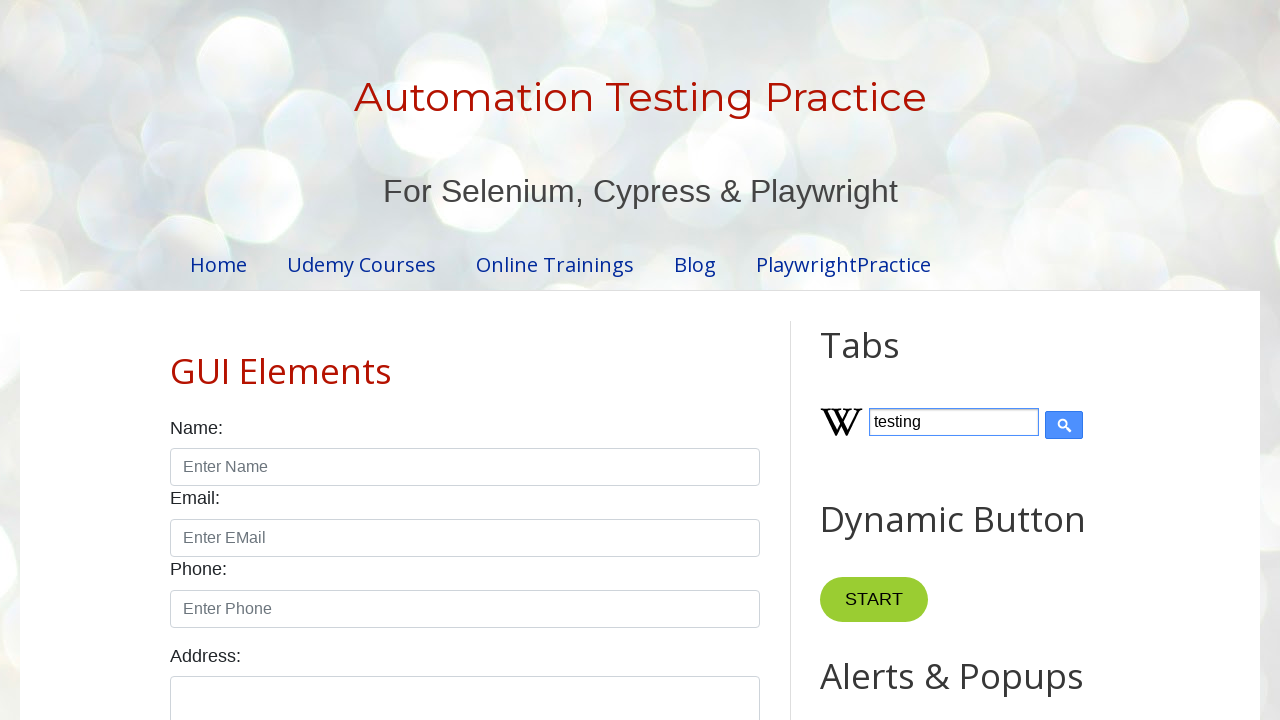

Clicked Wikipedia search button at (1064, 425) on input.wikipedia-search-button
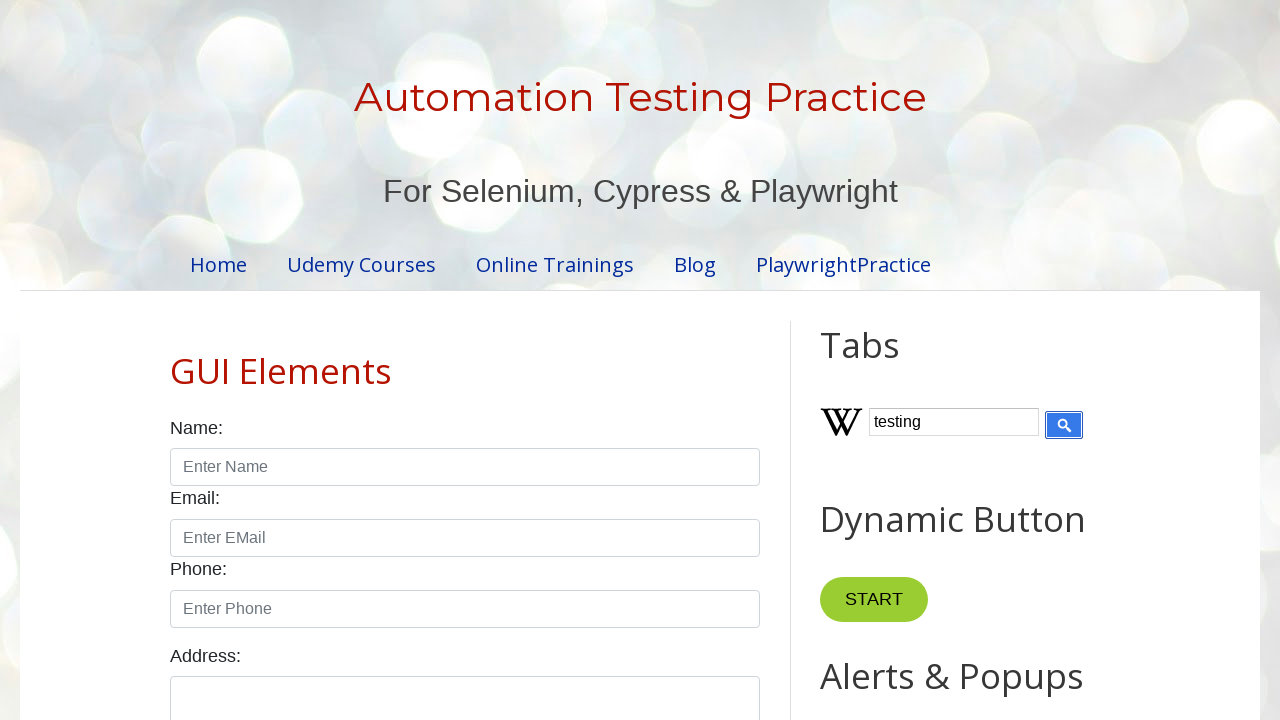

Wikipedia search results loaded
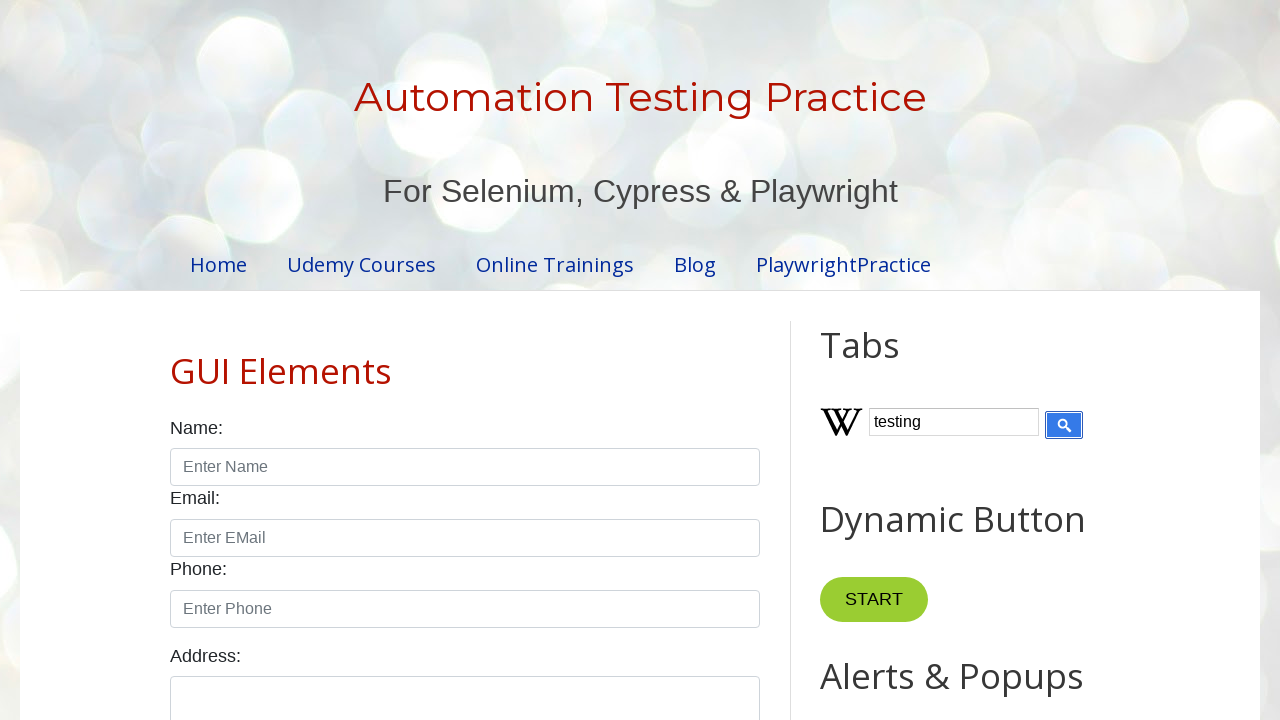

Found 0 search result links
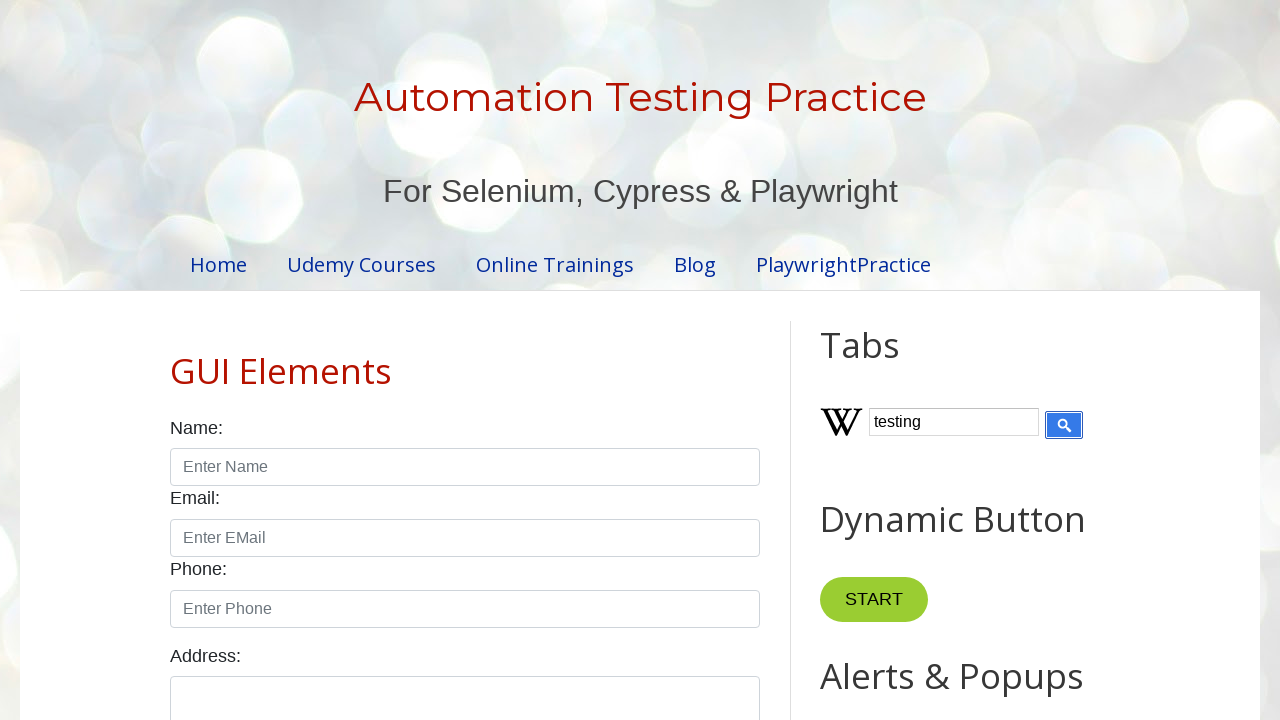

Retrieved all 1 opened pages/windows
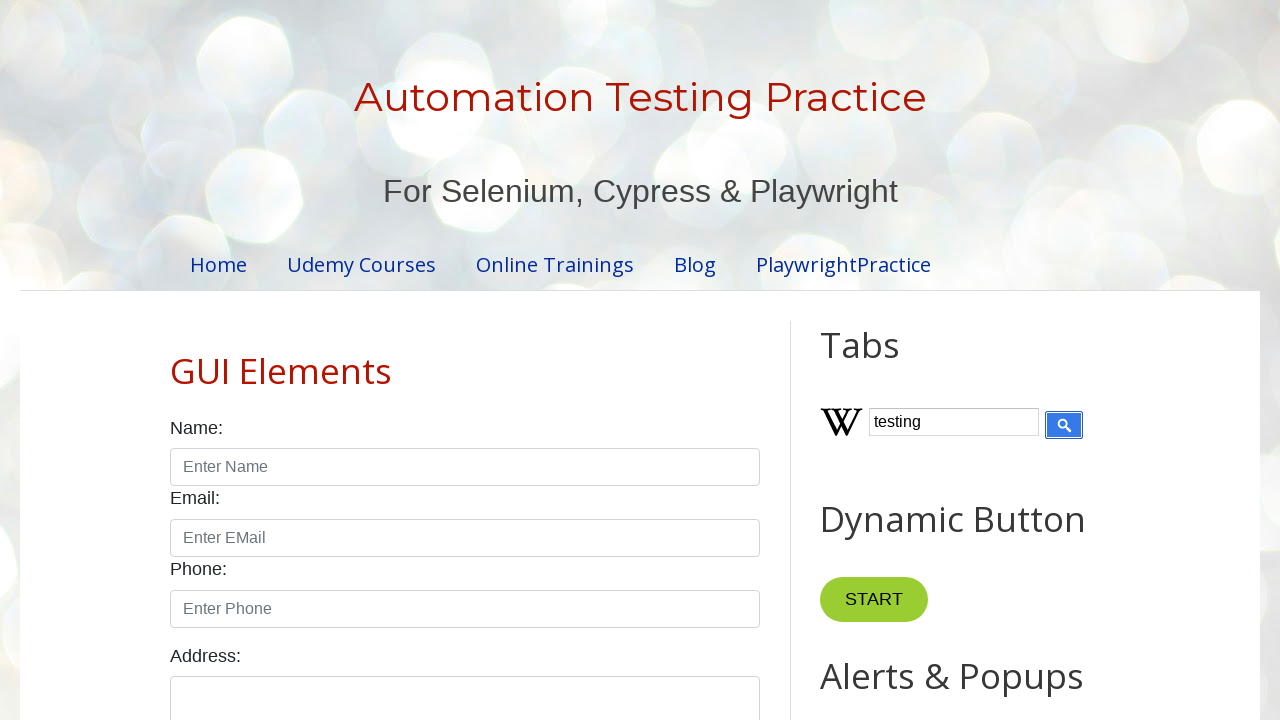

Brought page to front: https://testautomationpractice.blogspot.com/
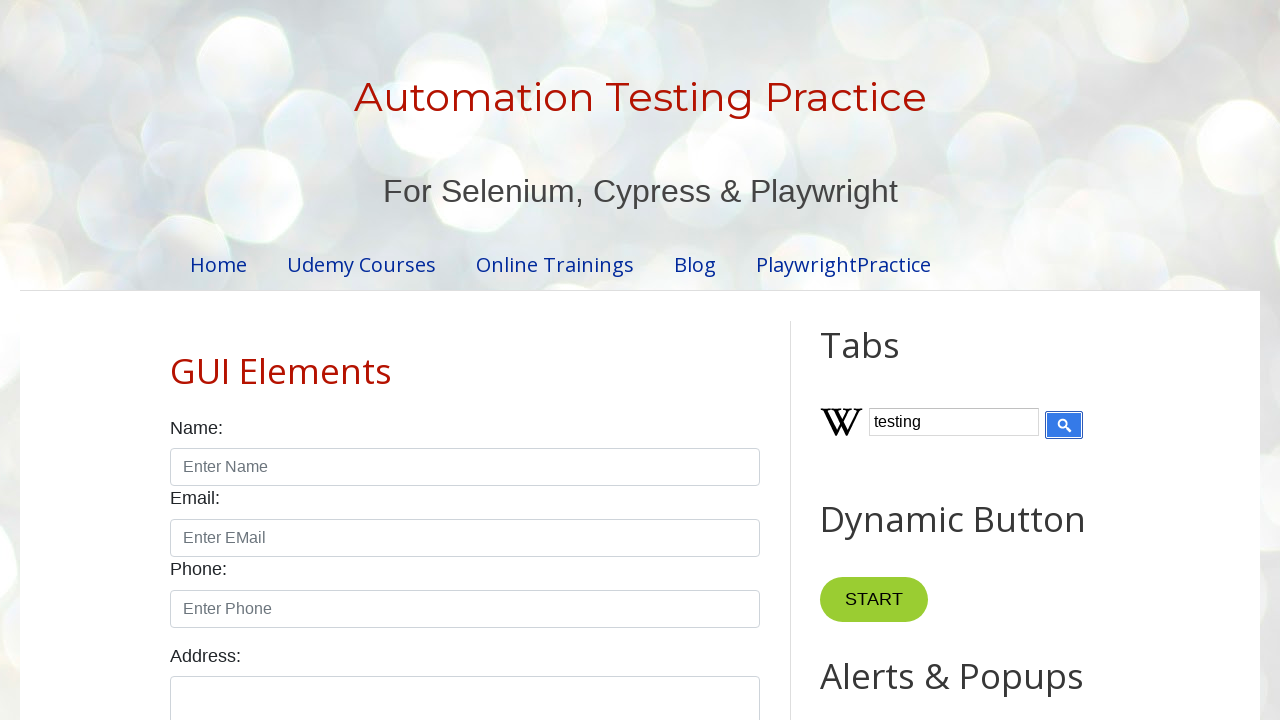

Page loaded with title: Automation Testing Practice
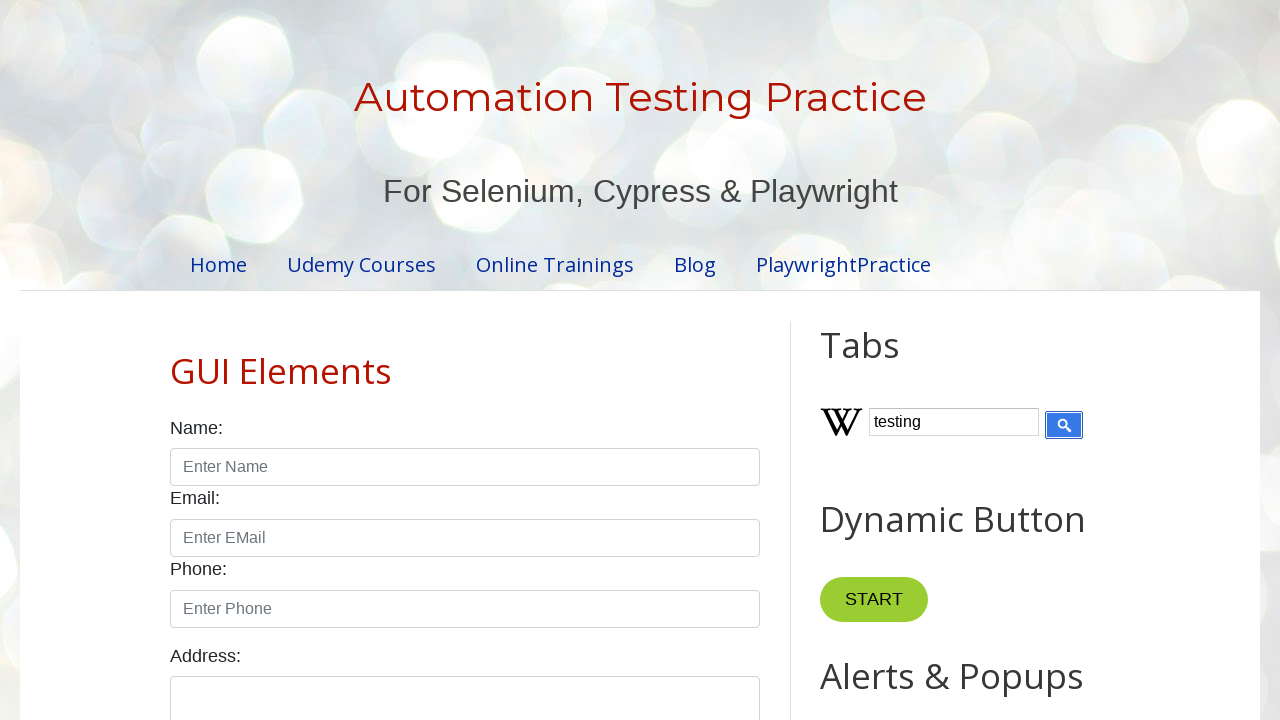

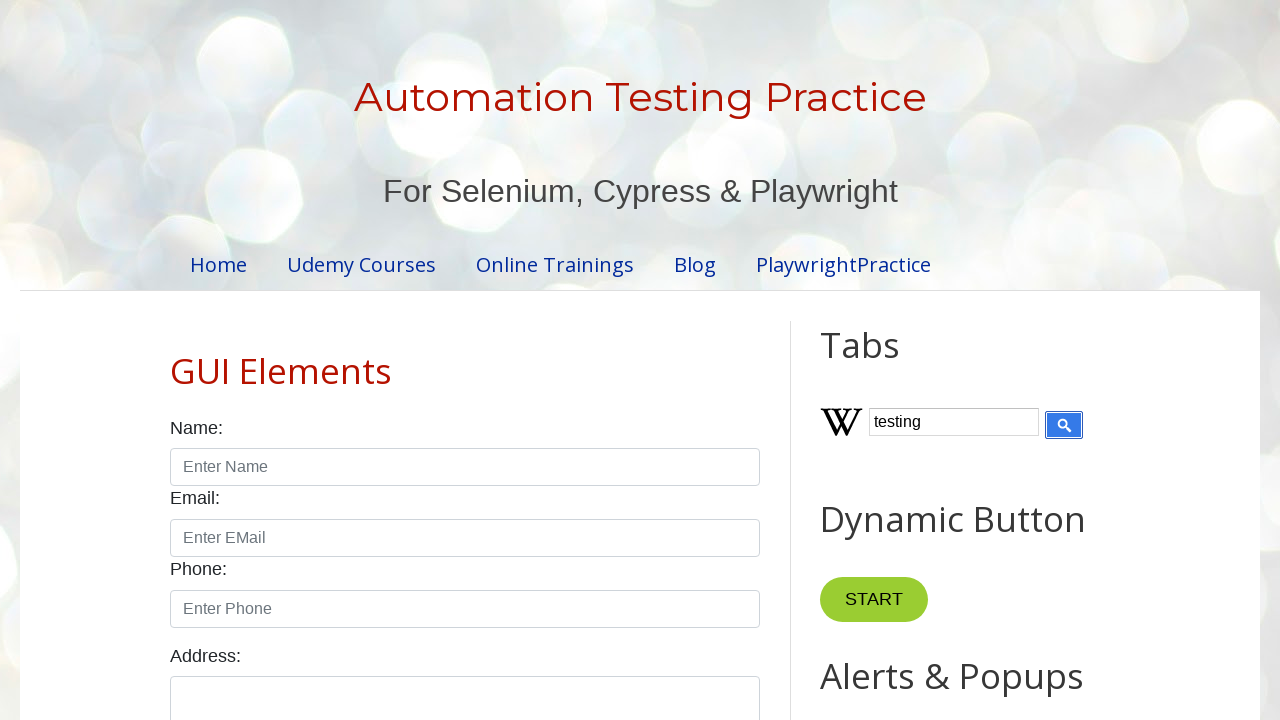